Navigates to the OrangeHRM demo page and clicks on the "OrangeHRM, Inc" hyperlink in the footer/header area

Starting URL: https://opensource-demo.orangehrmlive.com/web/index.php/auth/login

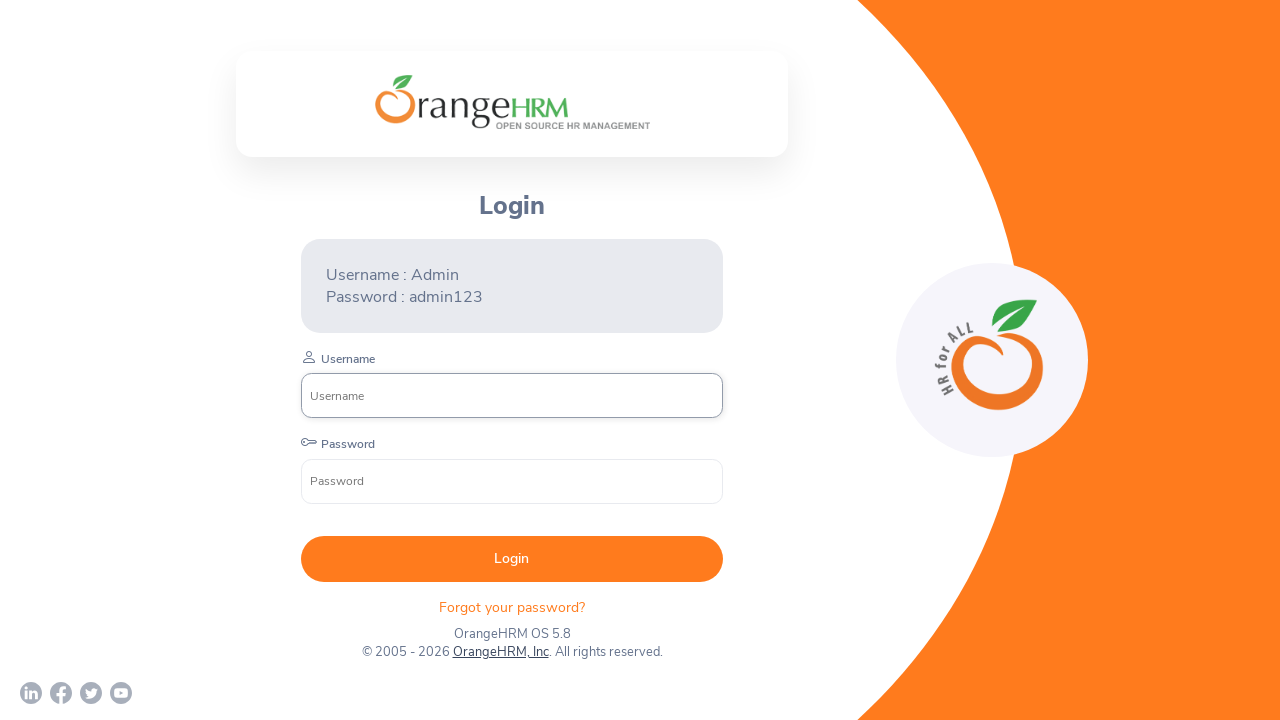

Waited 1 second for page to load
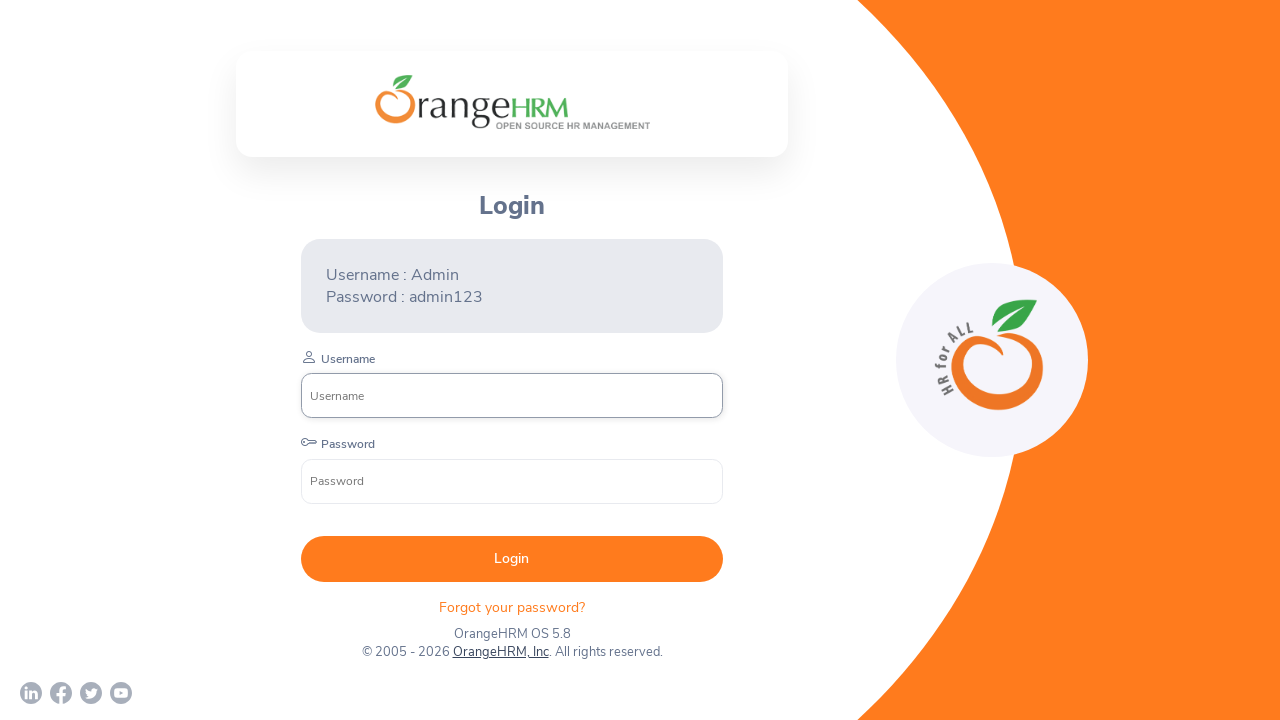

Clicked on the 'OrangeHRM, Inc' hyperlink in the footer/header area at (500, 652) on text=OrangeHRM, Inc
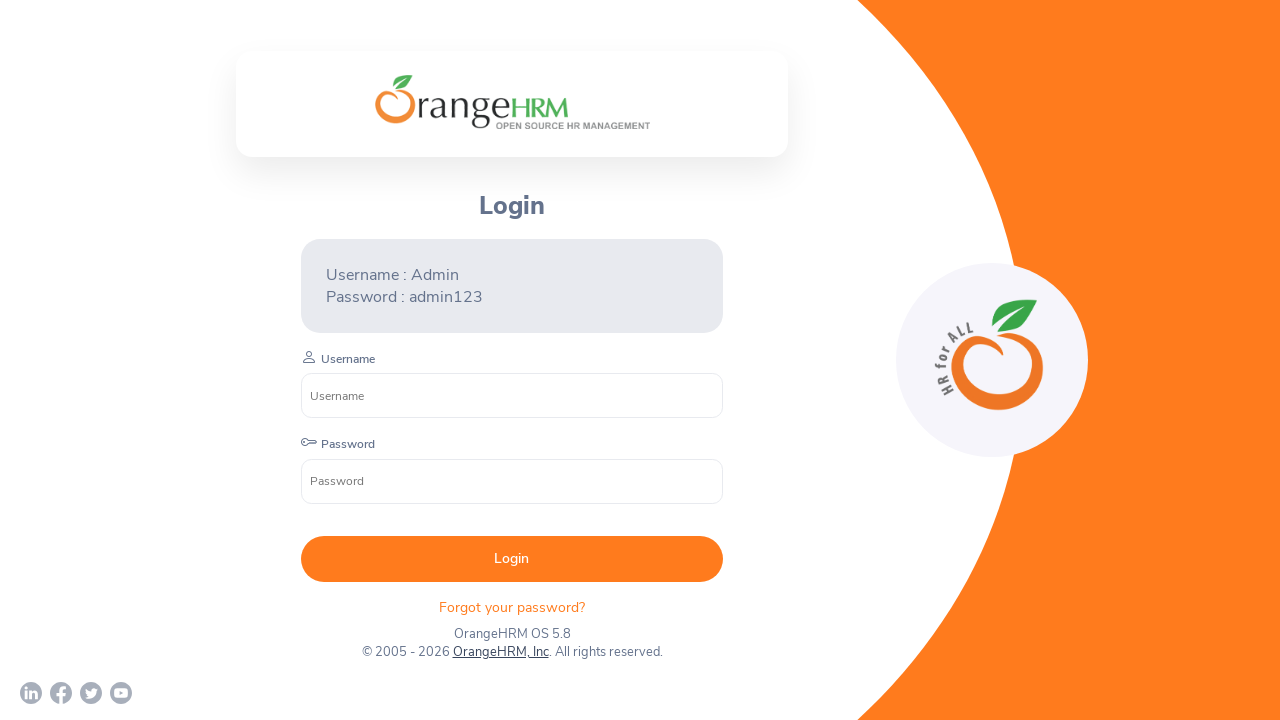

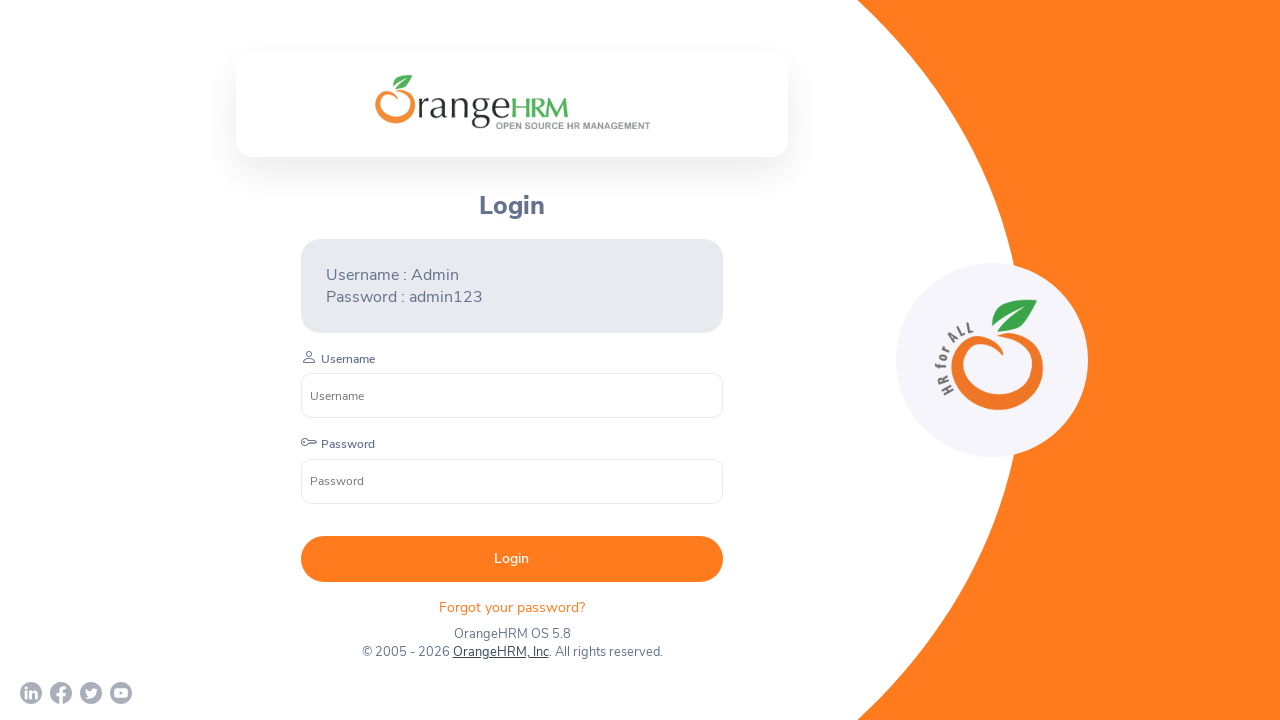